Tests dropdown selection by selecting an option using its value attribute

Starting URL: https://seleniumbase.io/demo_page

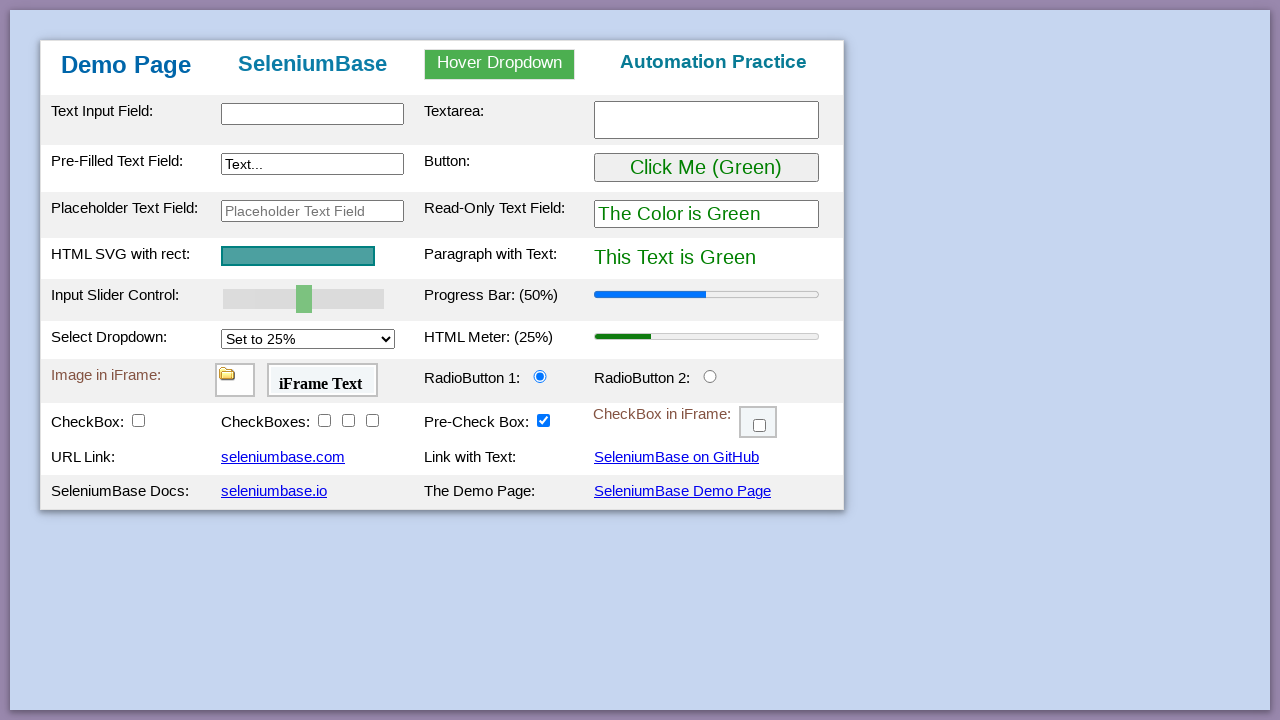

Selected dropdown option with value '50%' on #mySelect
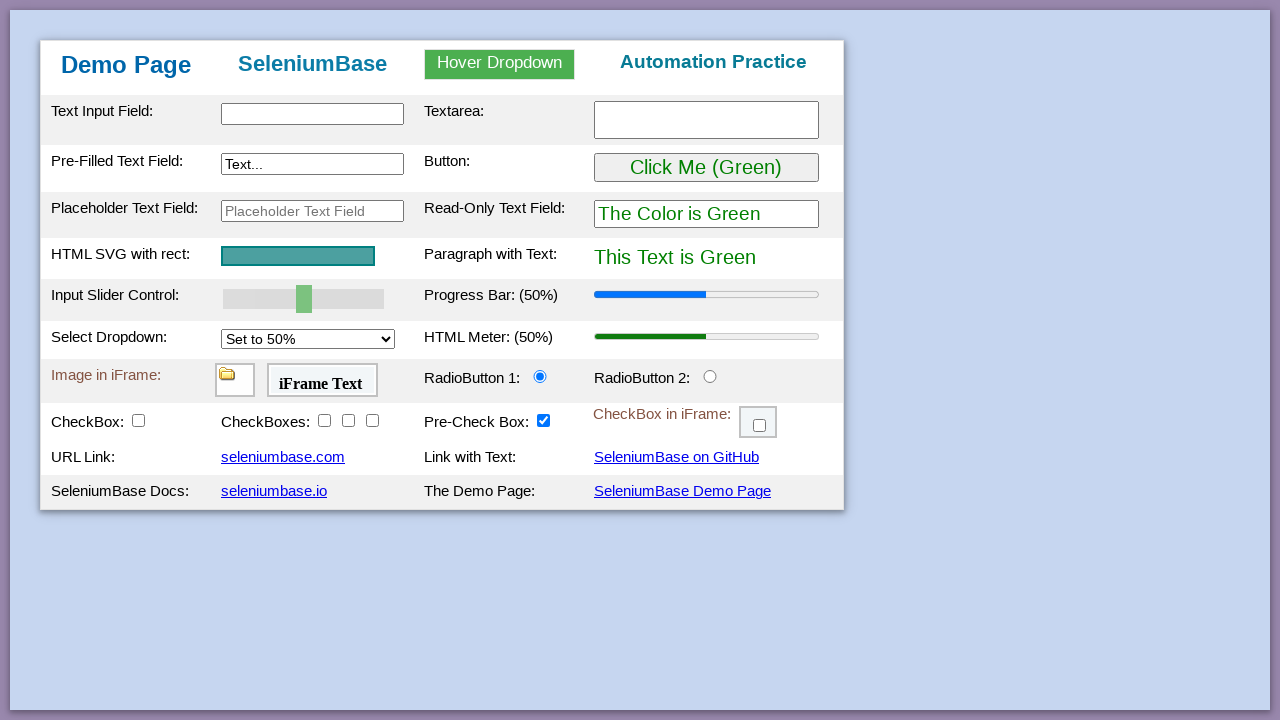

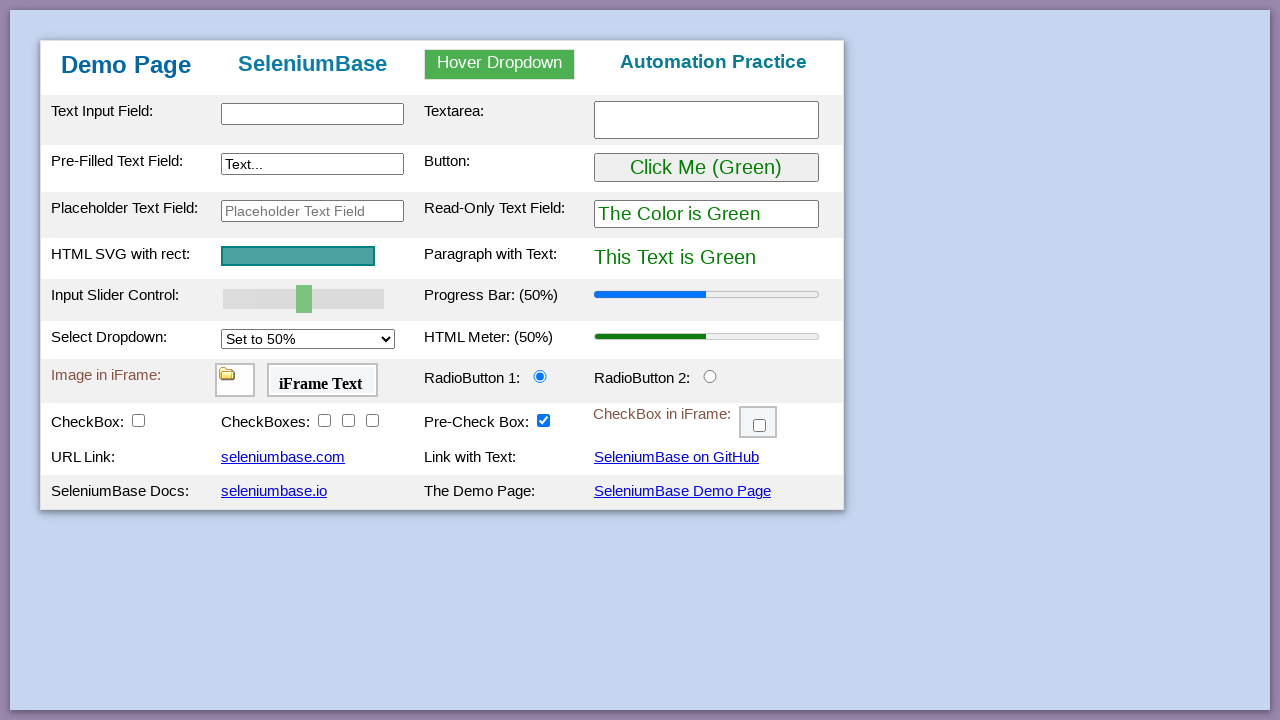